Tests checkbox functionality by clicking a checkbox to select it, verifying selection state, then clicking again to deselect it and verifying the deselection state

Starting URL: https://rahulshettyacademy.com/AutomationPractice/

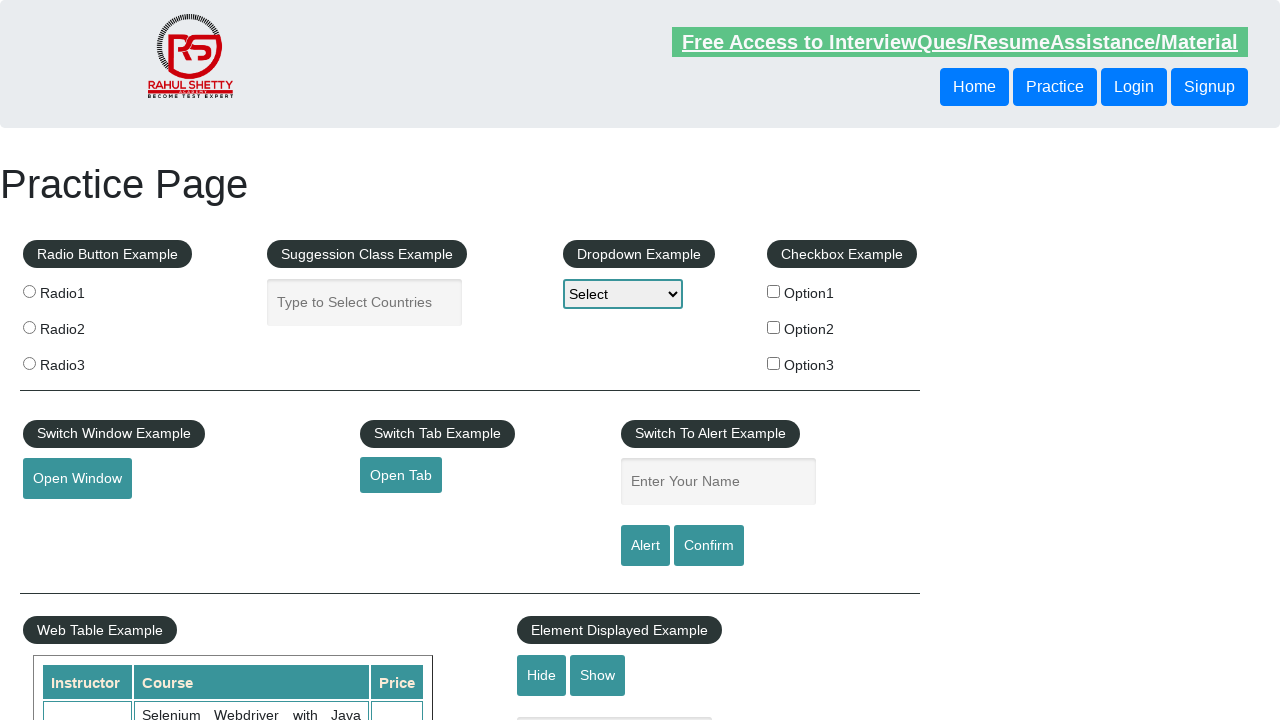

Clicked checkbox option 1 to select it at (774, 291) on #checkBoxOption1
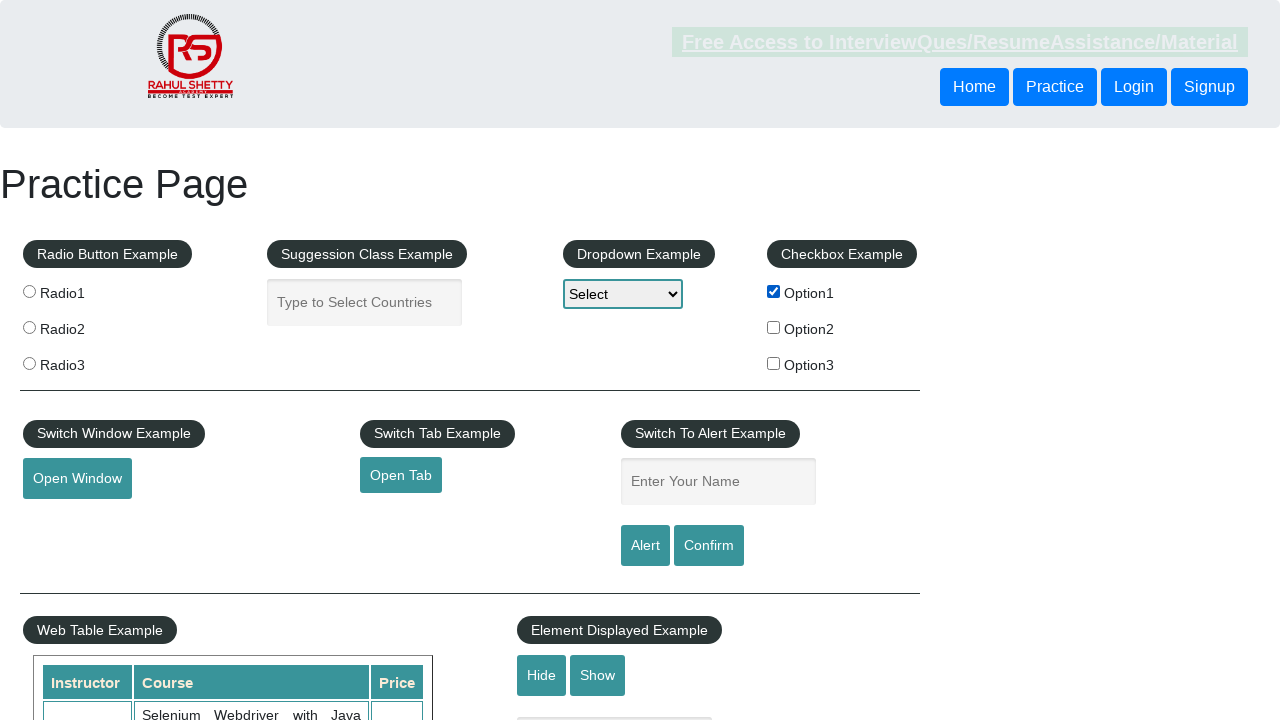

Verified checkbox option 1 is selected
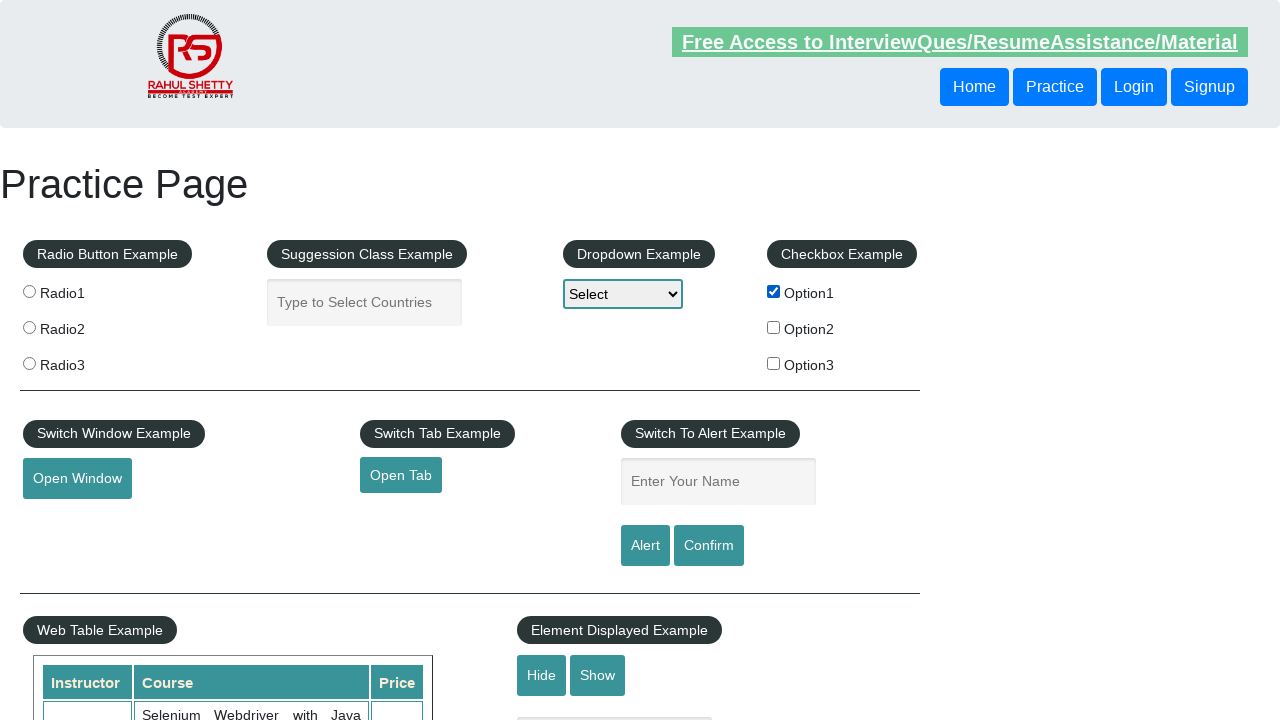

Clicked checkbox option 1 again to deselect it at (774, 291) on #checkBoxOption1
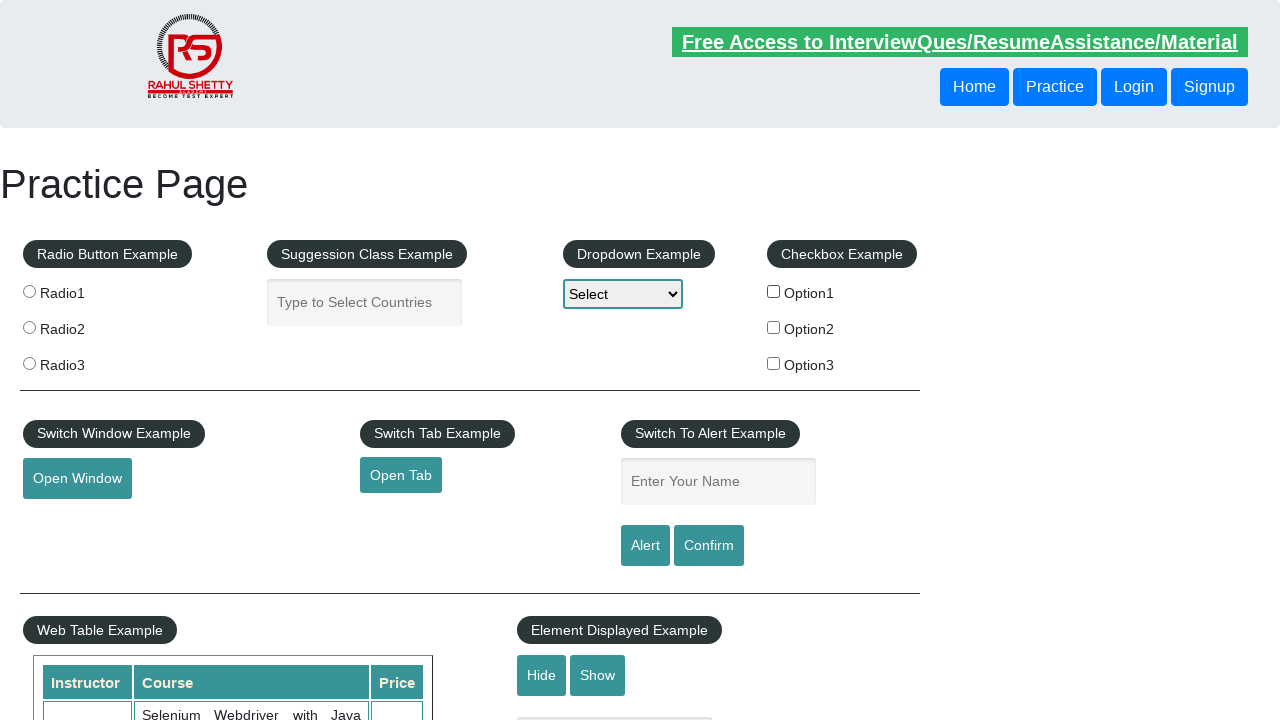

Verified checkbox option 1 is deselected
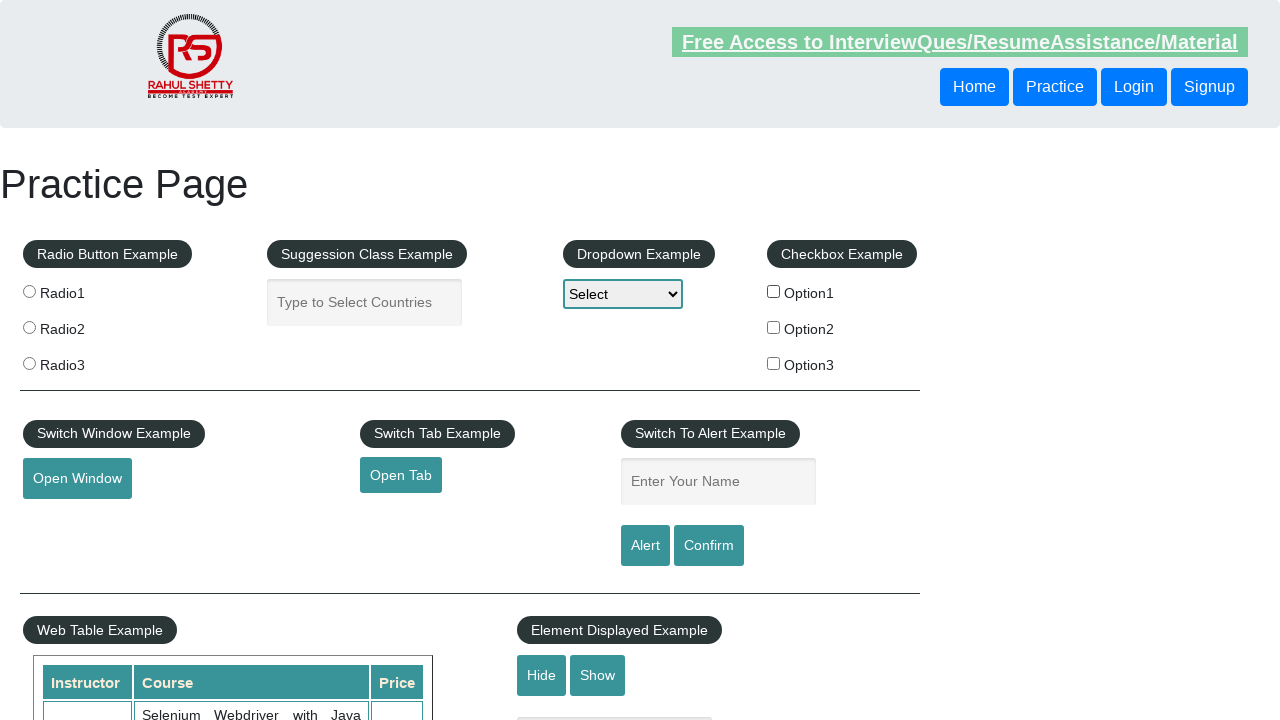

Located all checkboxes on the page
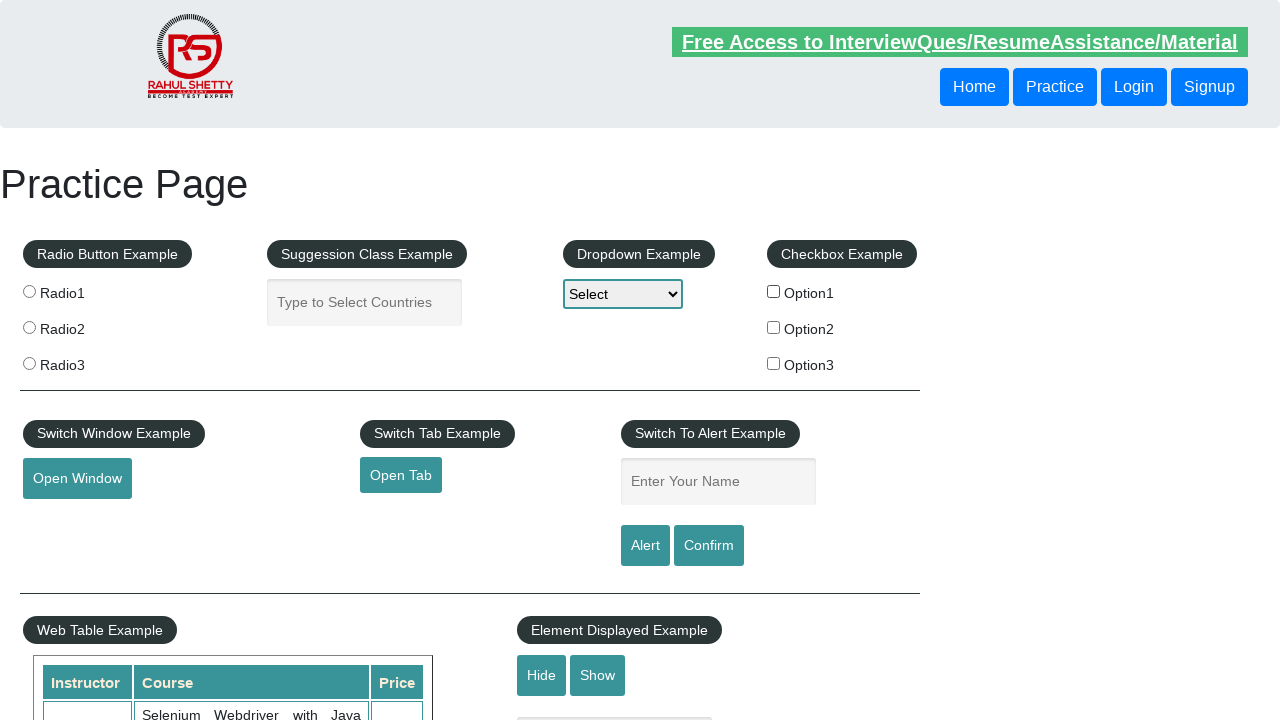

Counted total number of checkboxes: 3
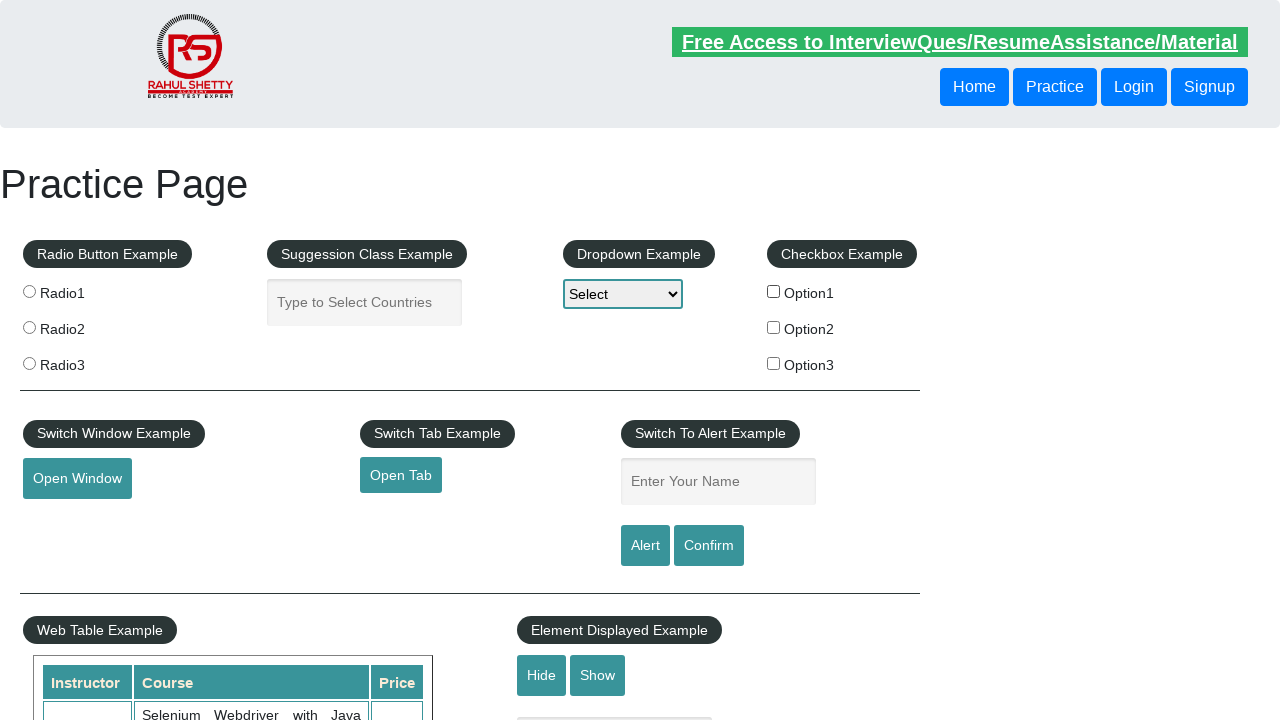

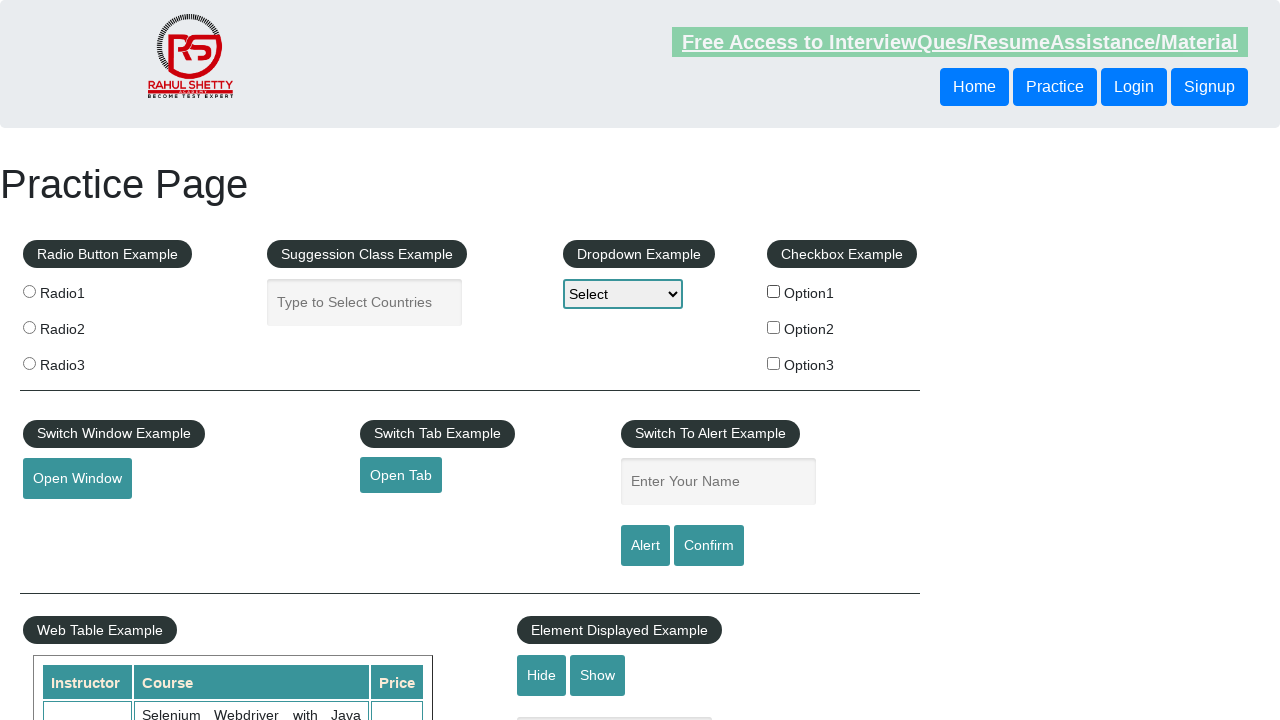